Tests drag and drop functionality on jQuery UI demo page by dragging an element and dropping it onto a target area

Starting URL: https://jqueryui.com/droppable

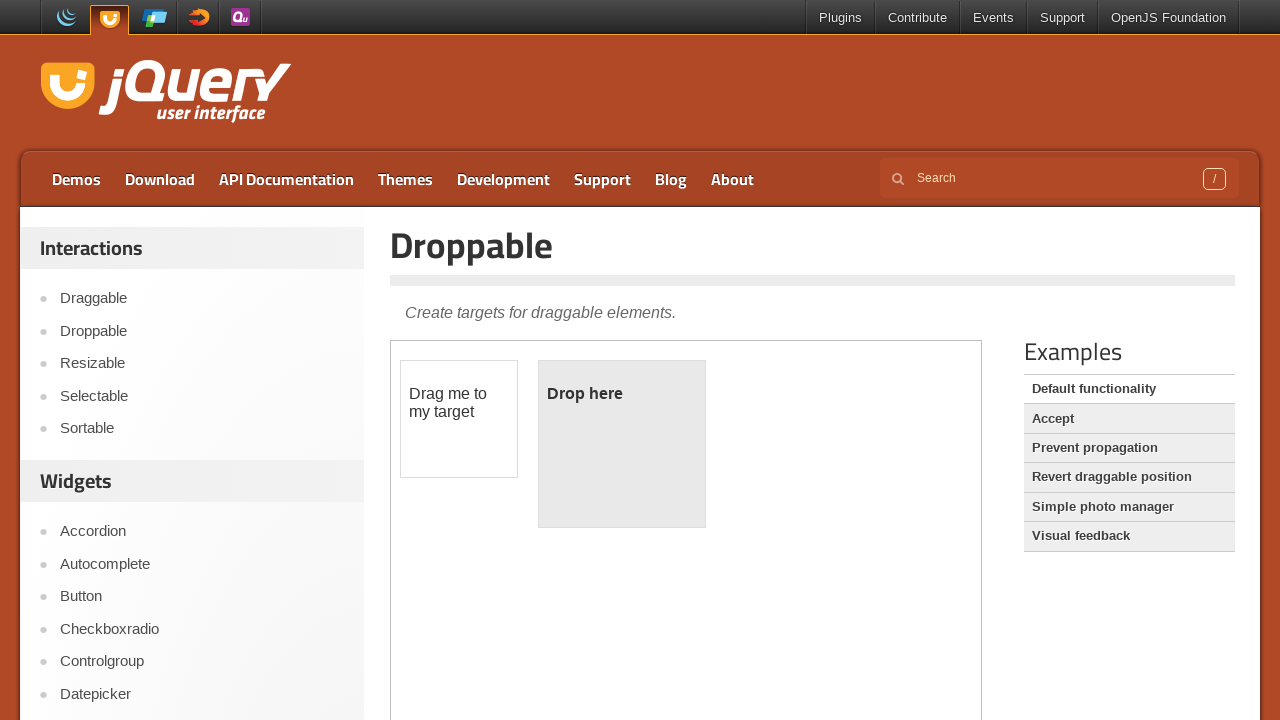

Waited 2 seconds for jQuery UI droppable demo page to load
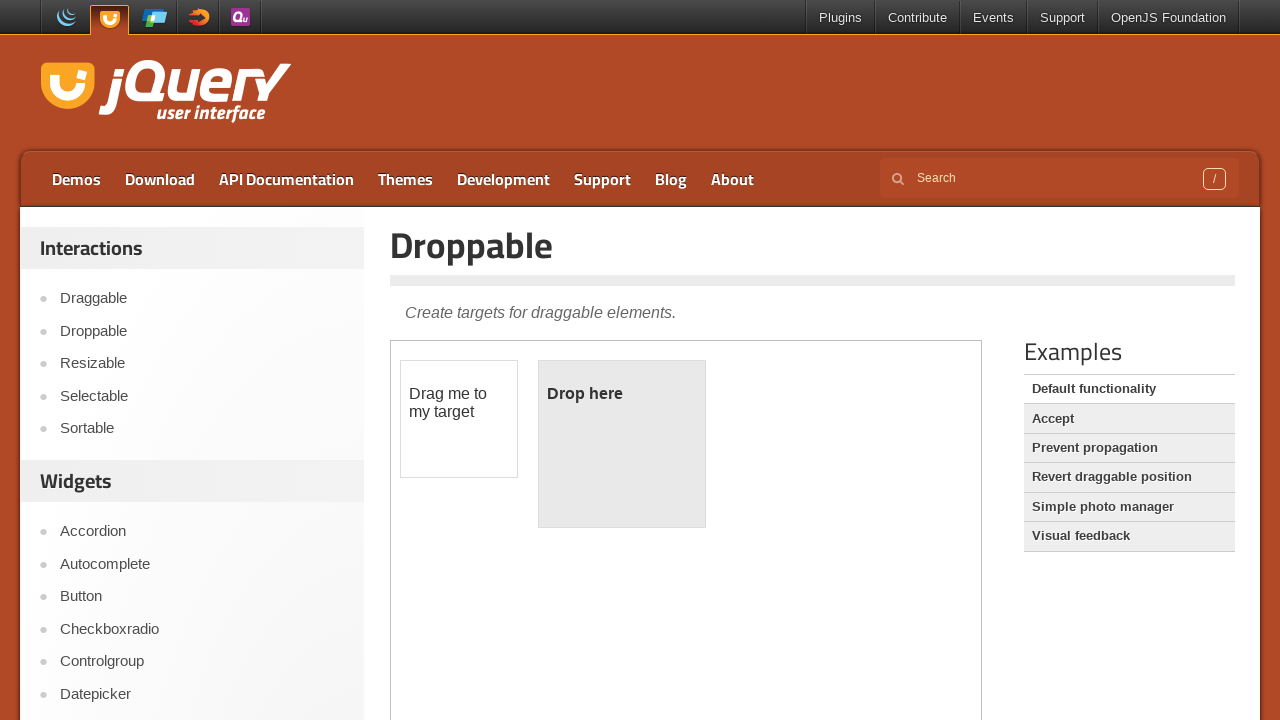

Located the iframe containing the drag and drop demo
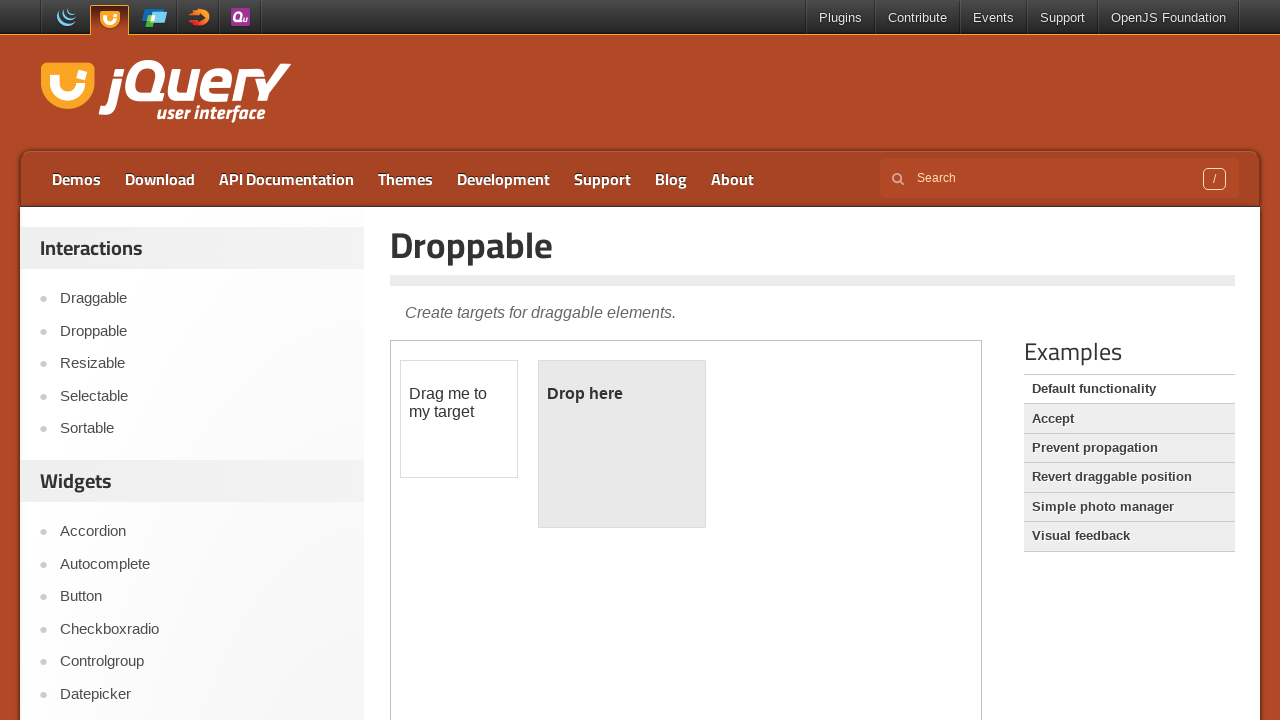

Located the draggable element with id 'draggable'
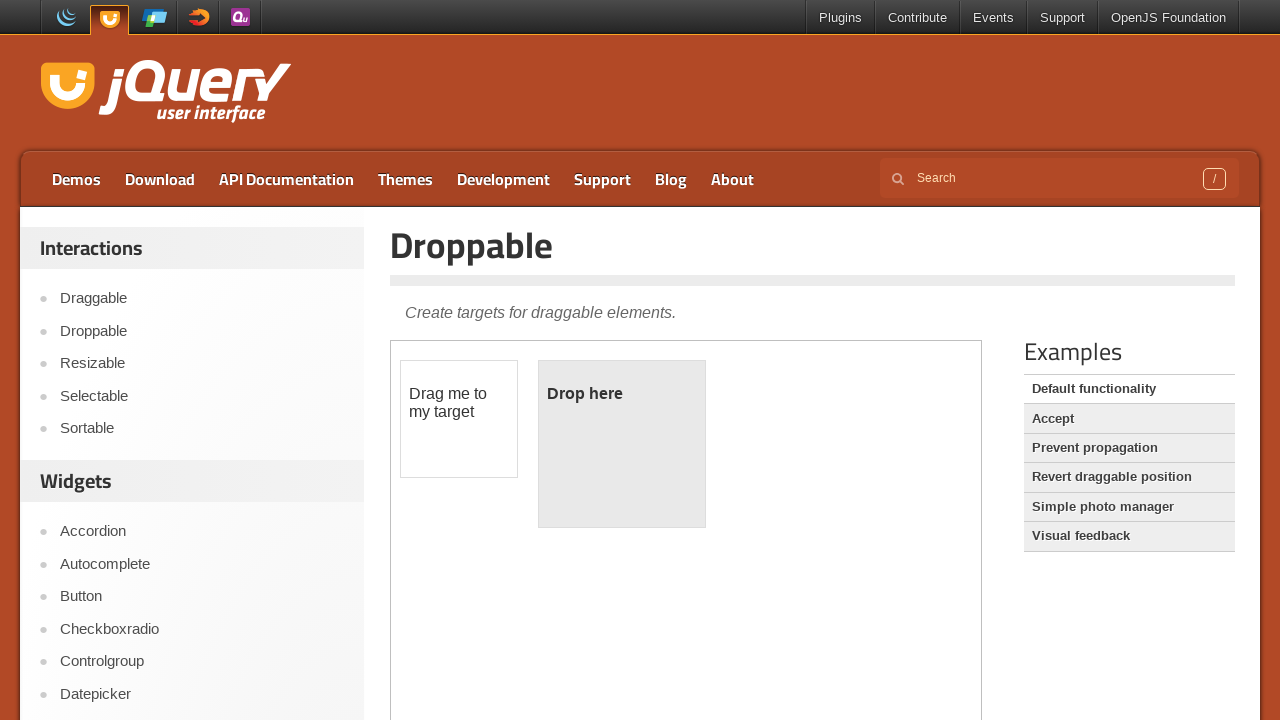

Located the droppable target element with id 'droppable'
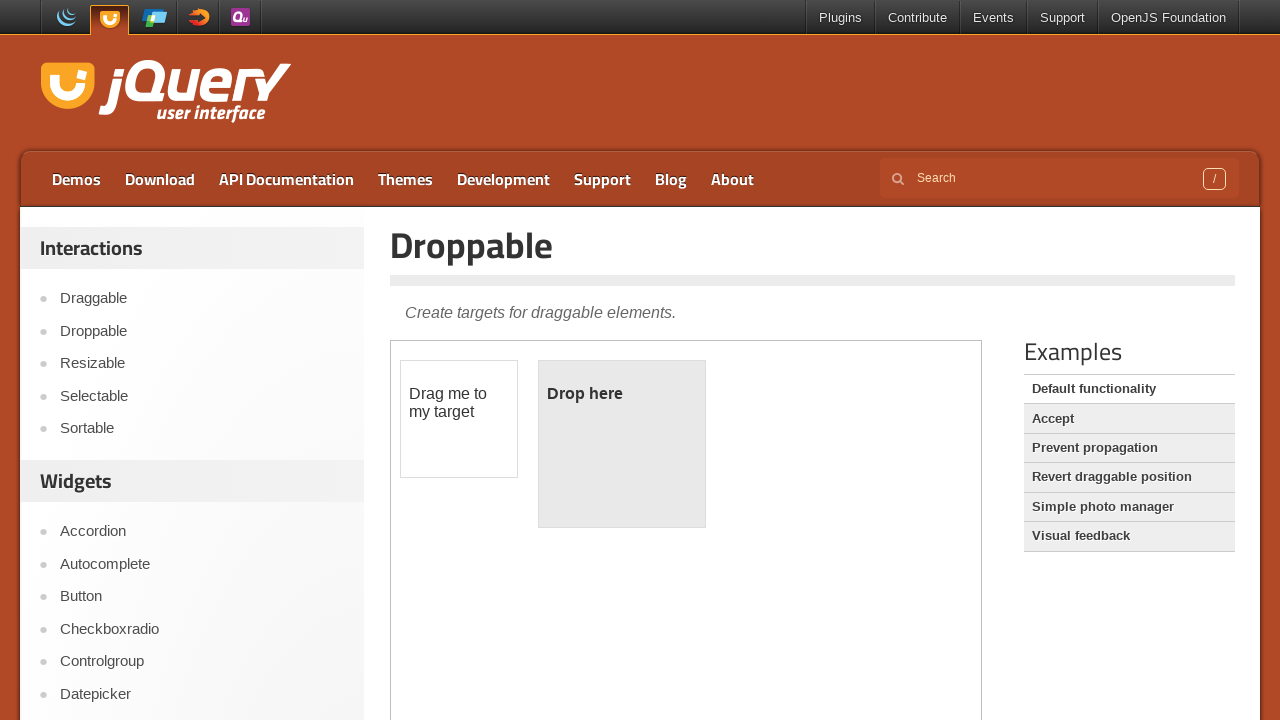

Dragged the draggable element onto the droppable target area at (622, 444)
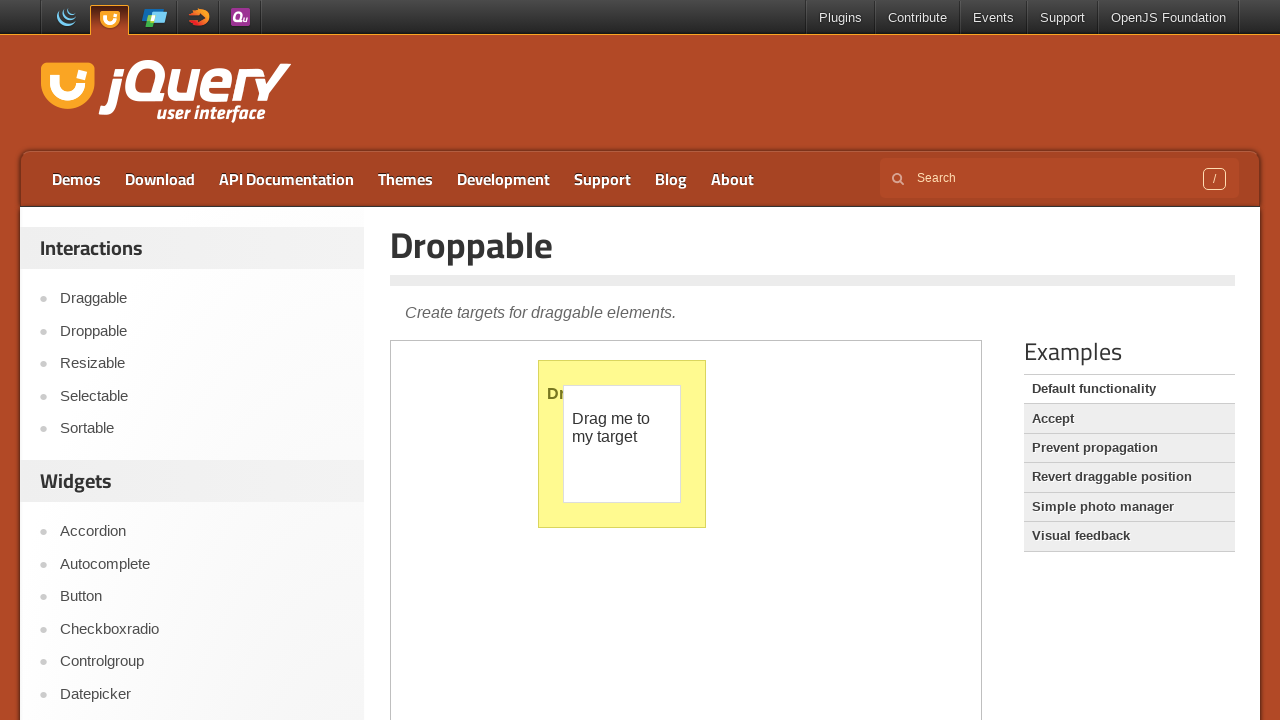

Waited 2 seconds to observe the drag and drop result
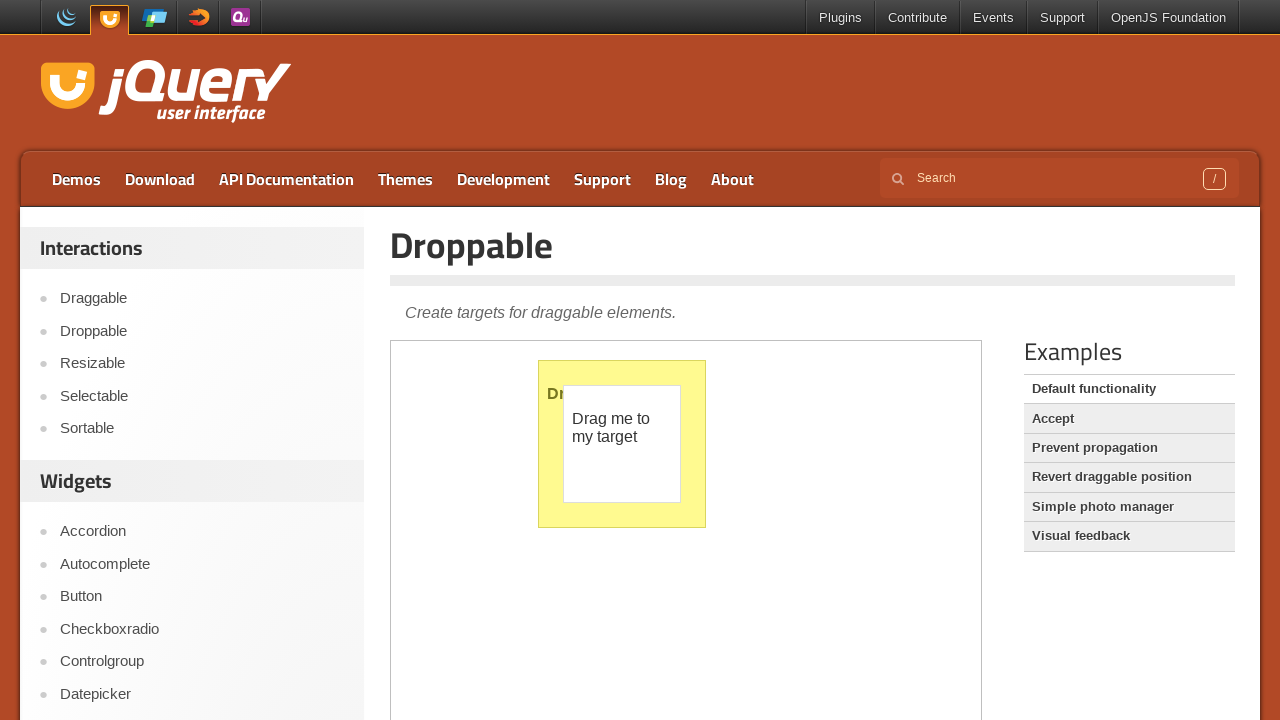

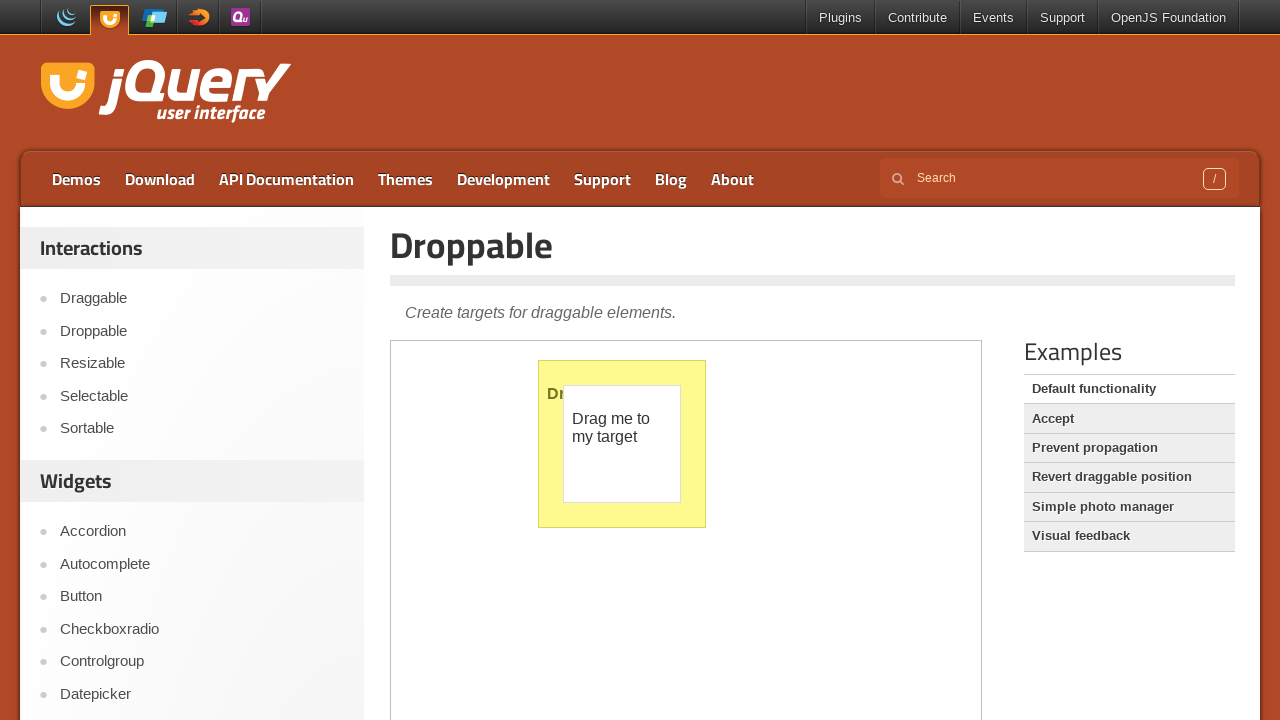